Navigates to the Mono Academy website and verifies that anchor links are present on the page

Starting URL: http://www.monoacademy.com/

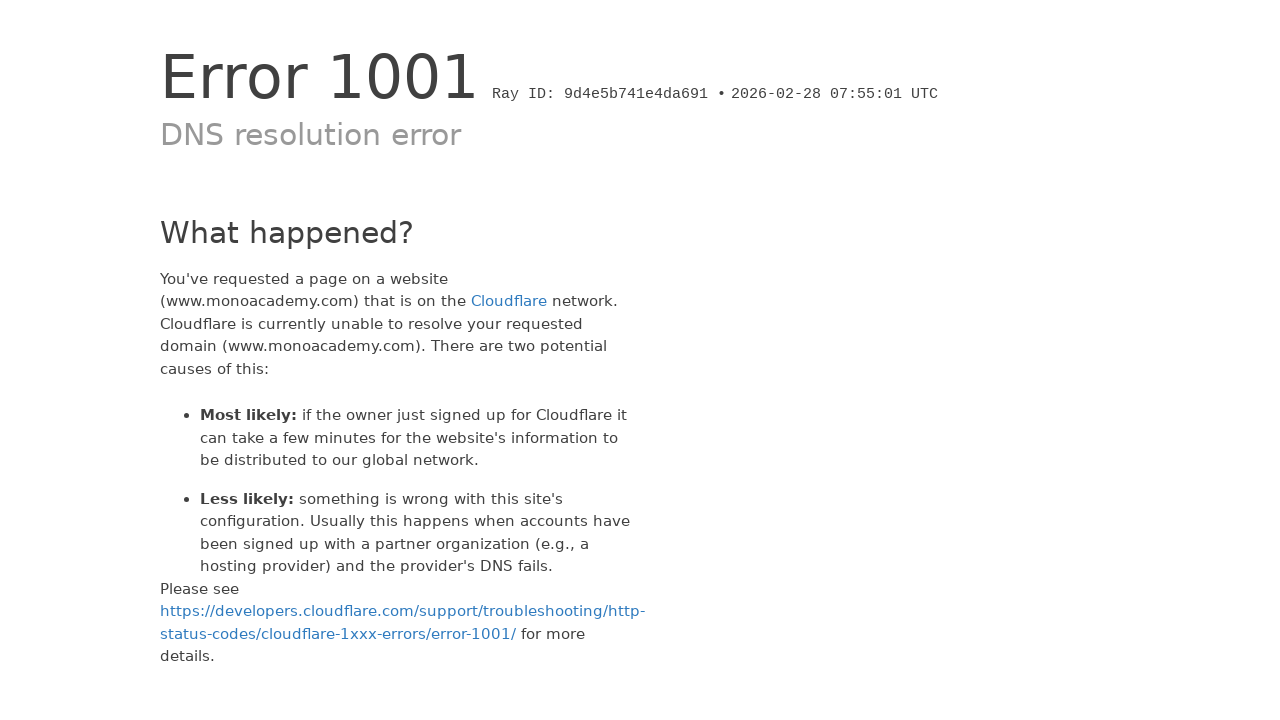

Navigated to Mono Academy website
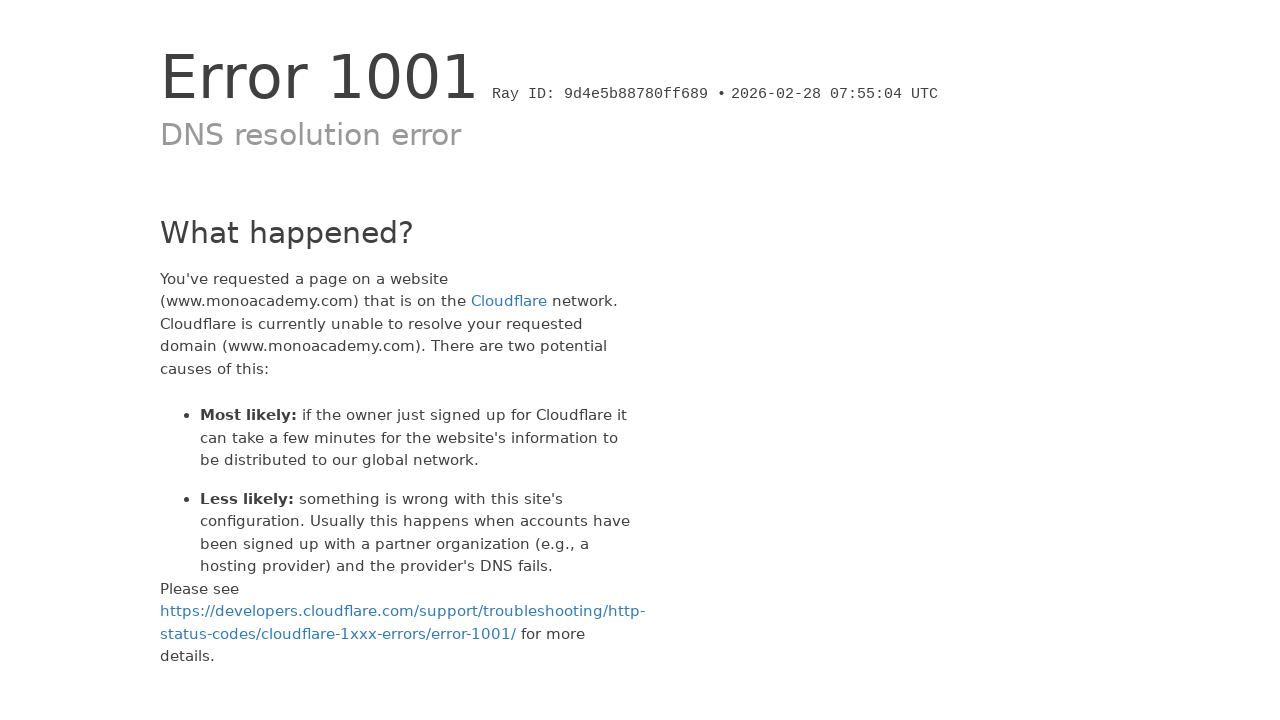

Waited for anchor tags to be present on page
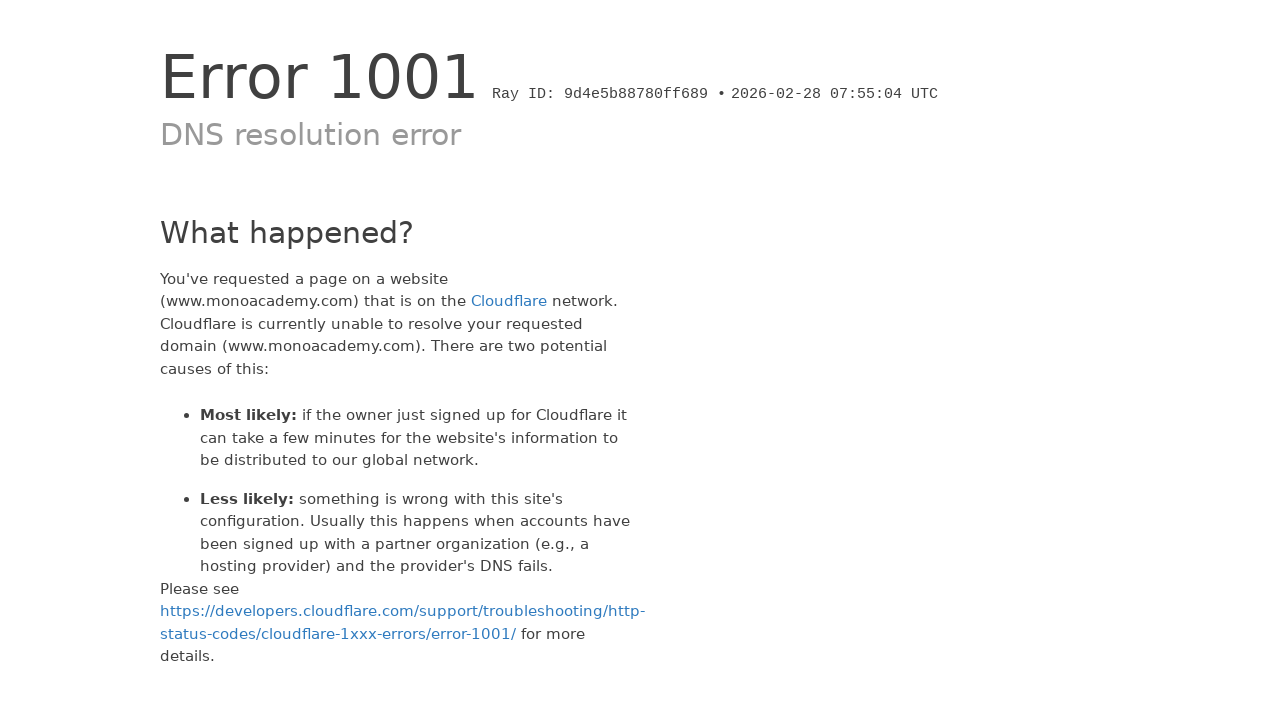

Located all anchor elements on page - Total number of links found: 3
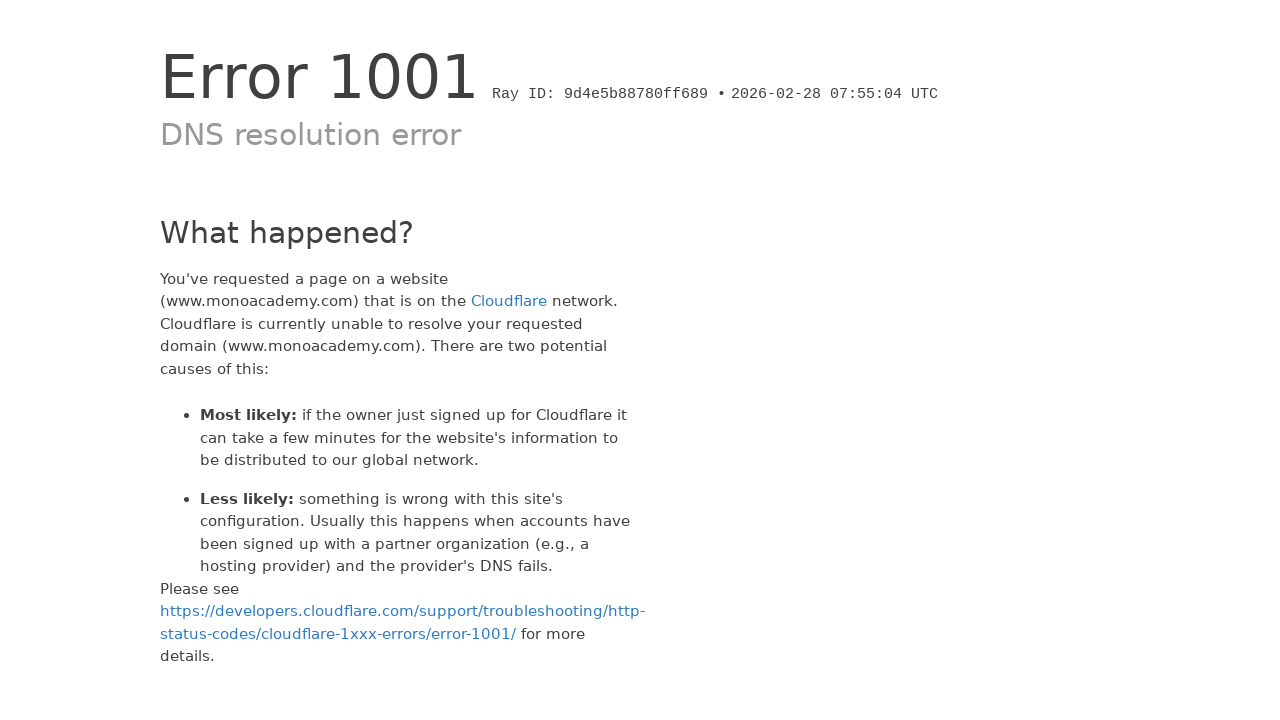

Verified that anchor links are present on the Mono Academy website
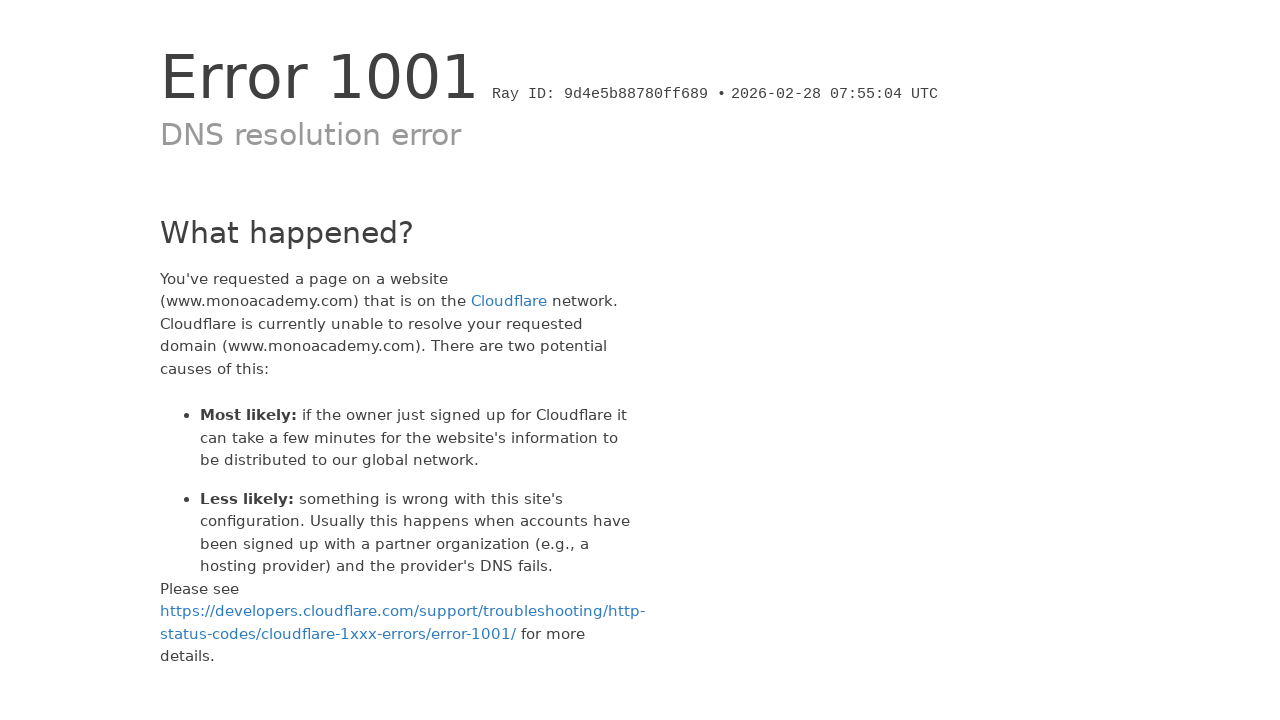

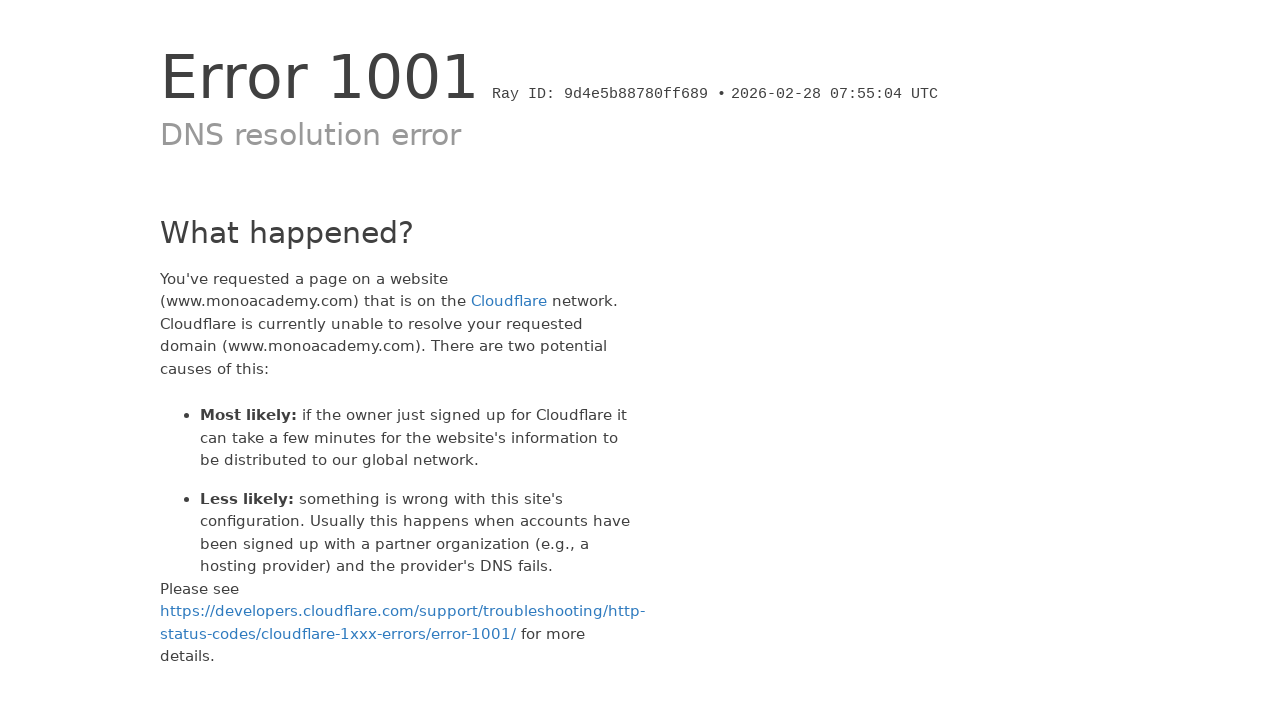